Tests NASA API signup form validation by leaving the First Name field empty while filling Last Name and Email, then verifying that an error message is displayed for the required First Name field.

Starting URL: https://api.nasa.gov/

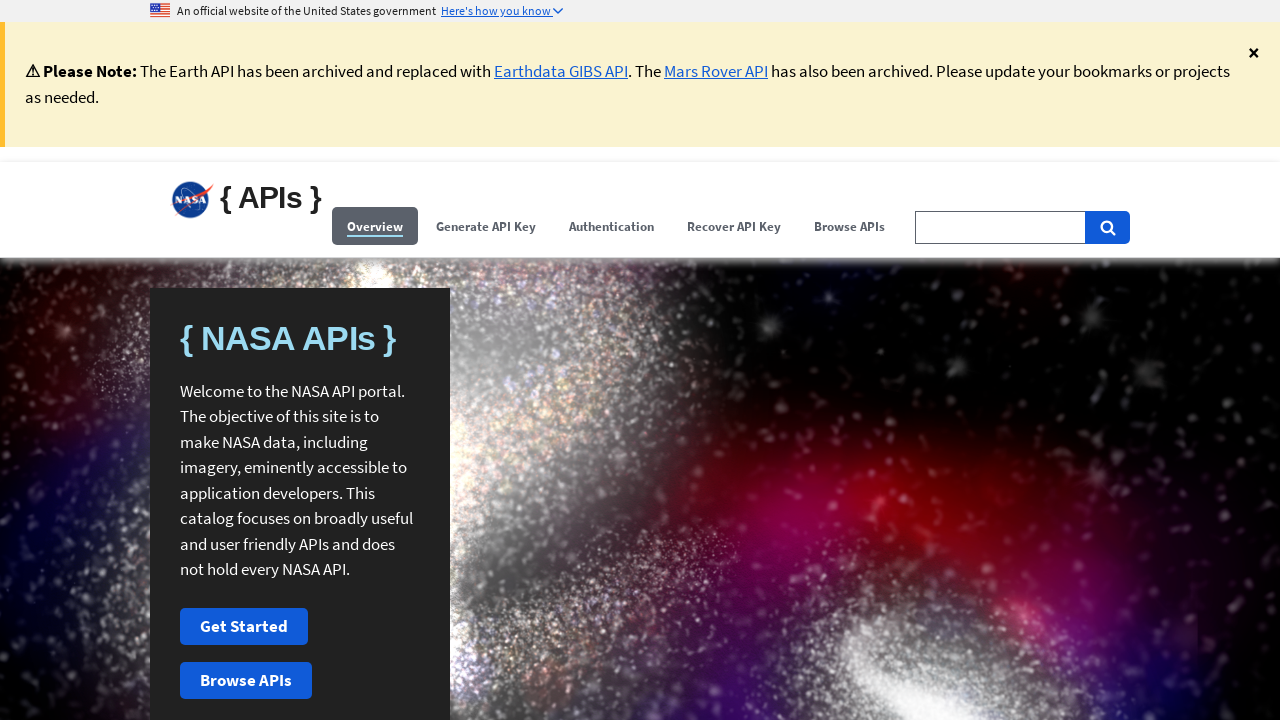

Set Last Name field value to 'Thompson' via shadow DOM
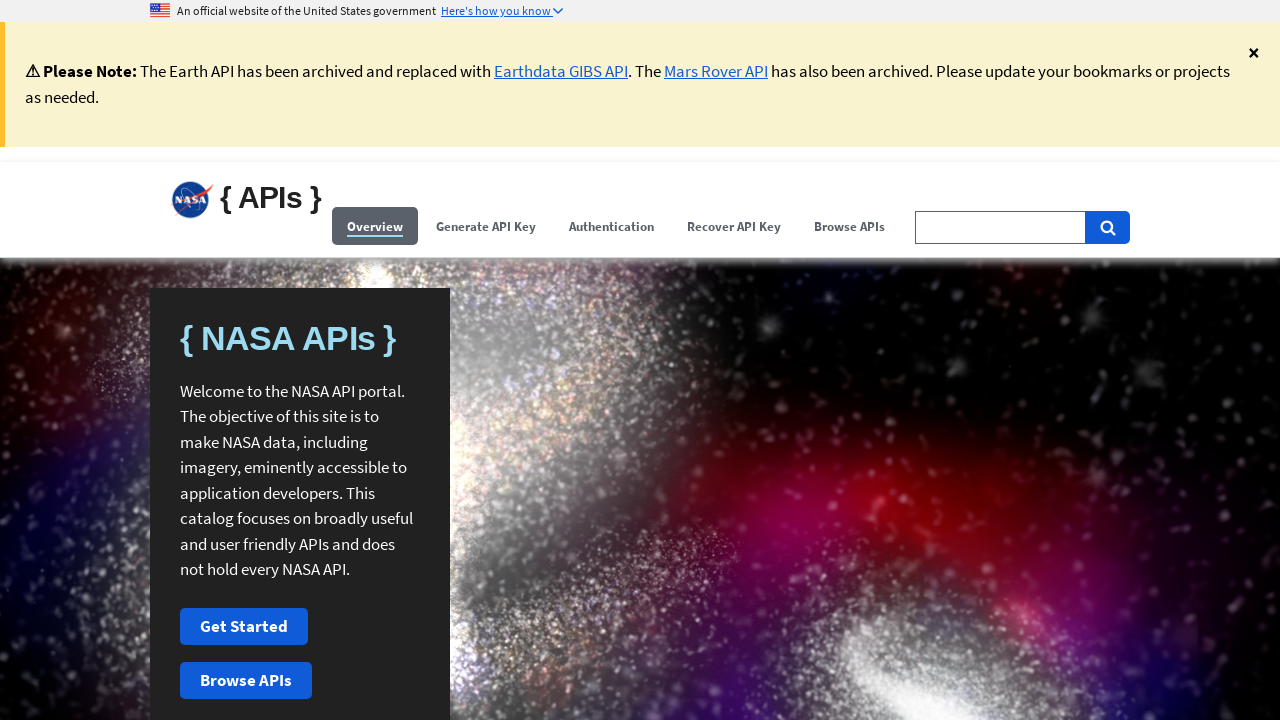

Dispatched input event for Last Name field
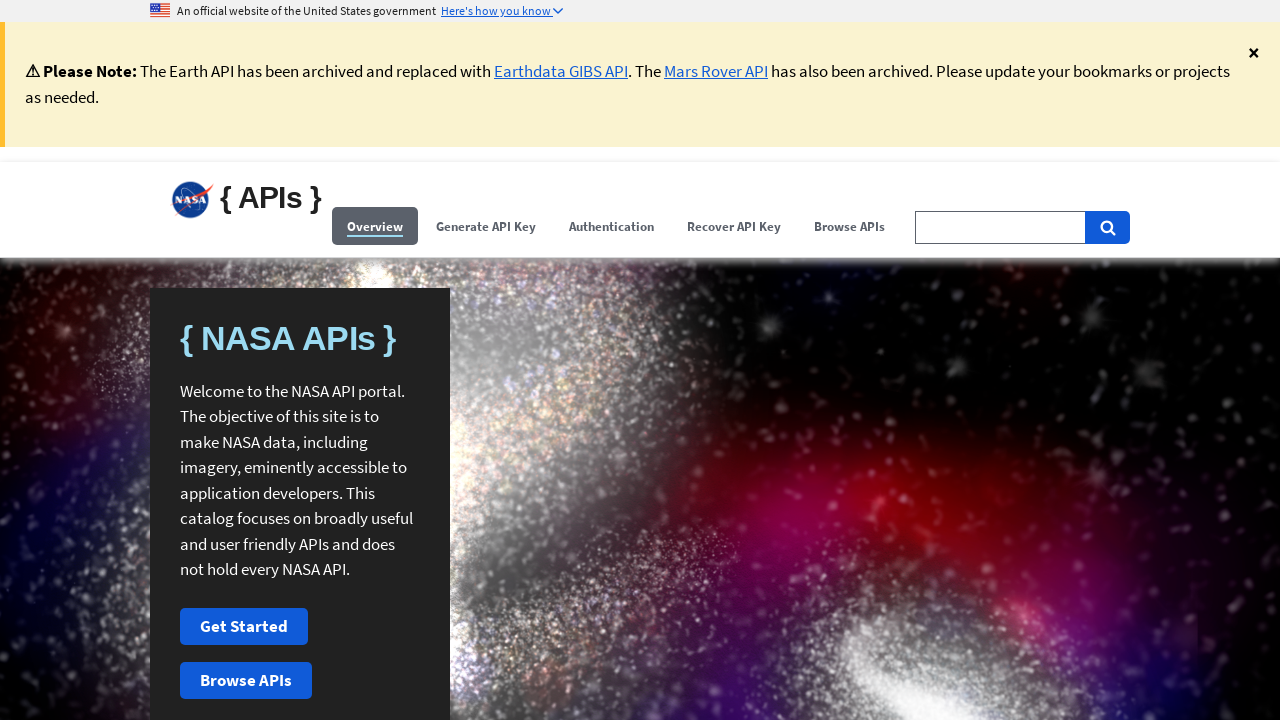

Set Email field value to 'sarah.thompson@example.com' via shadow DOM
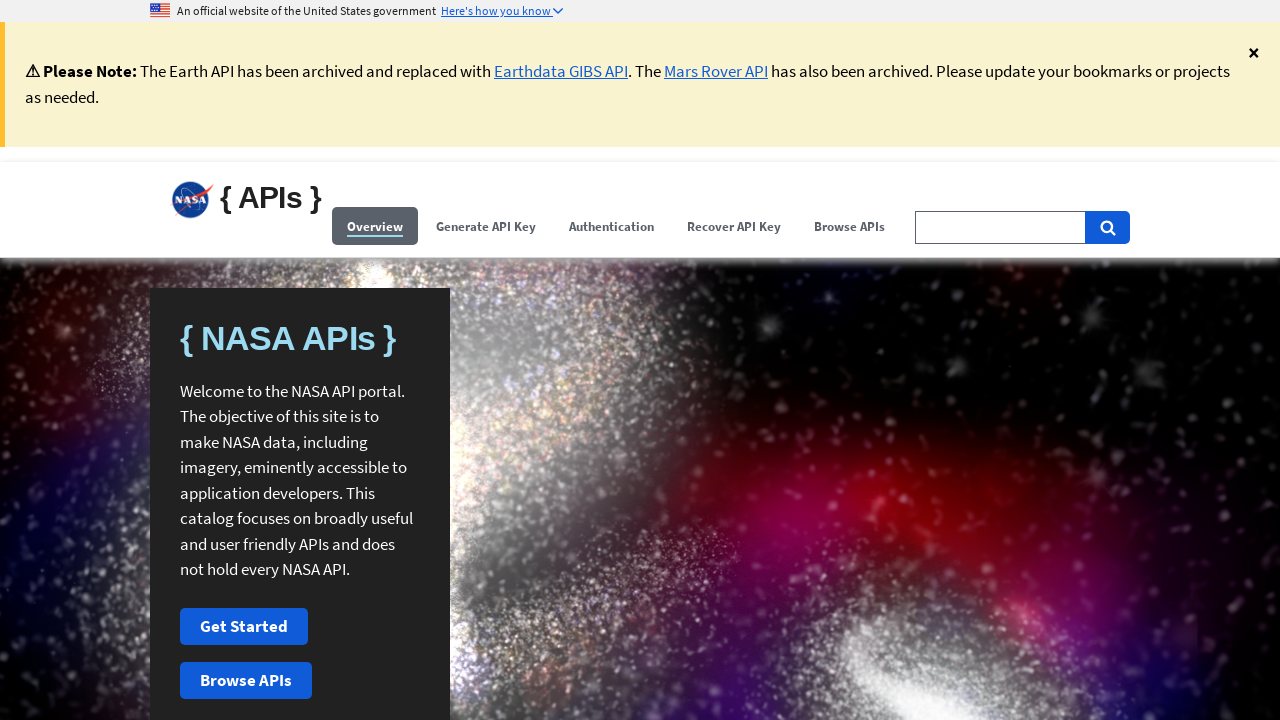

Dispatched input event for Email field
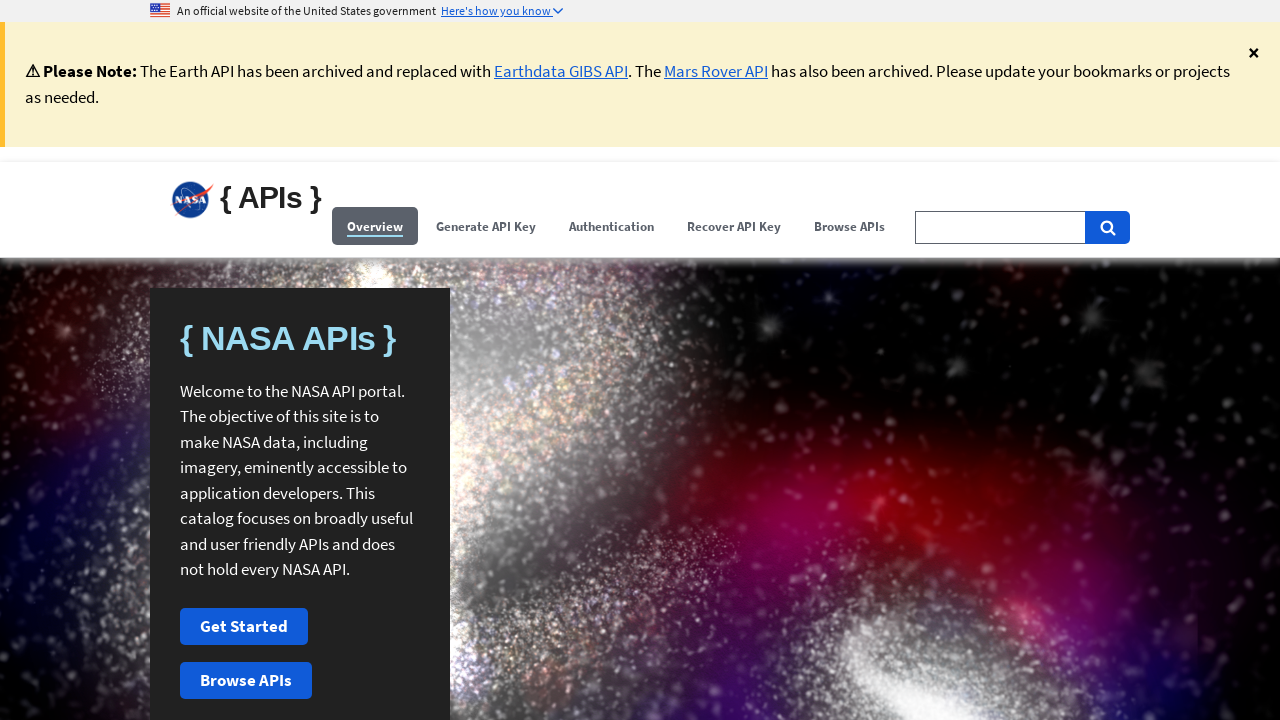

Clicked Signup button (First Name field left empty)
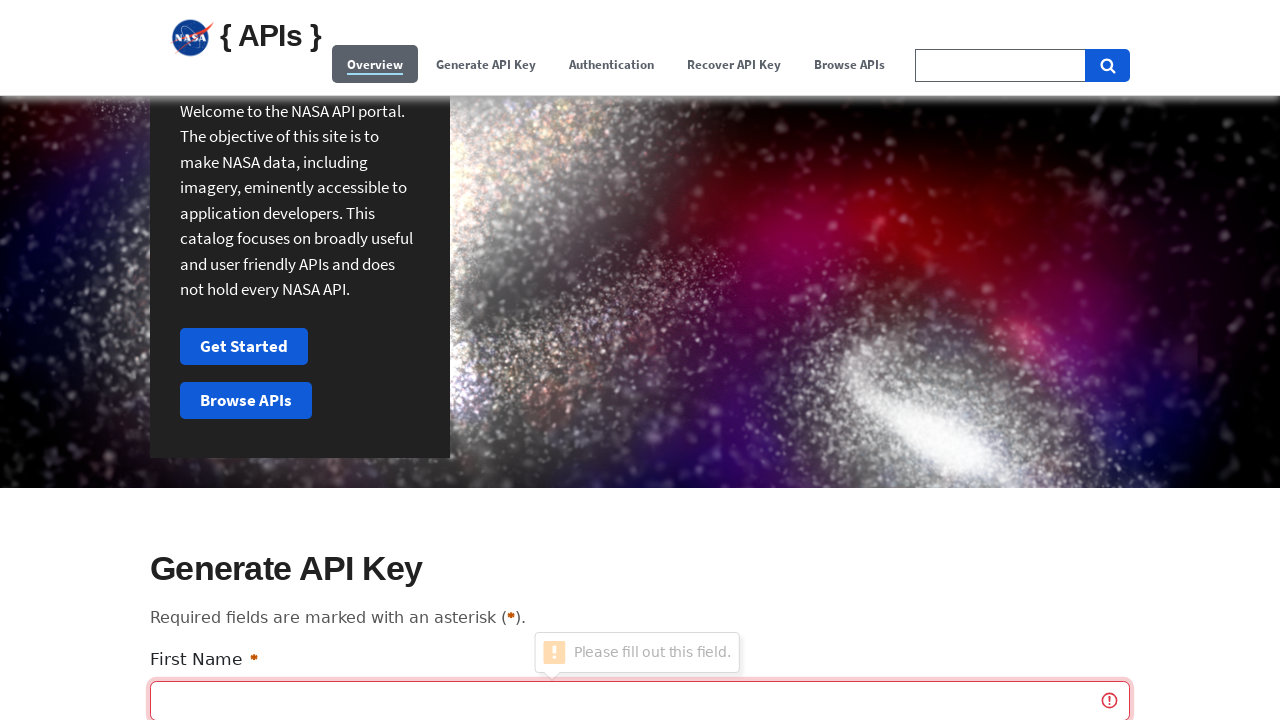

Waited 1000ms for form validation to complete
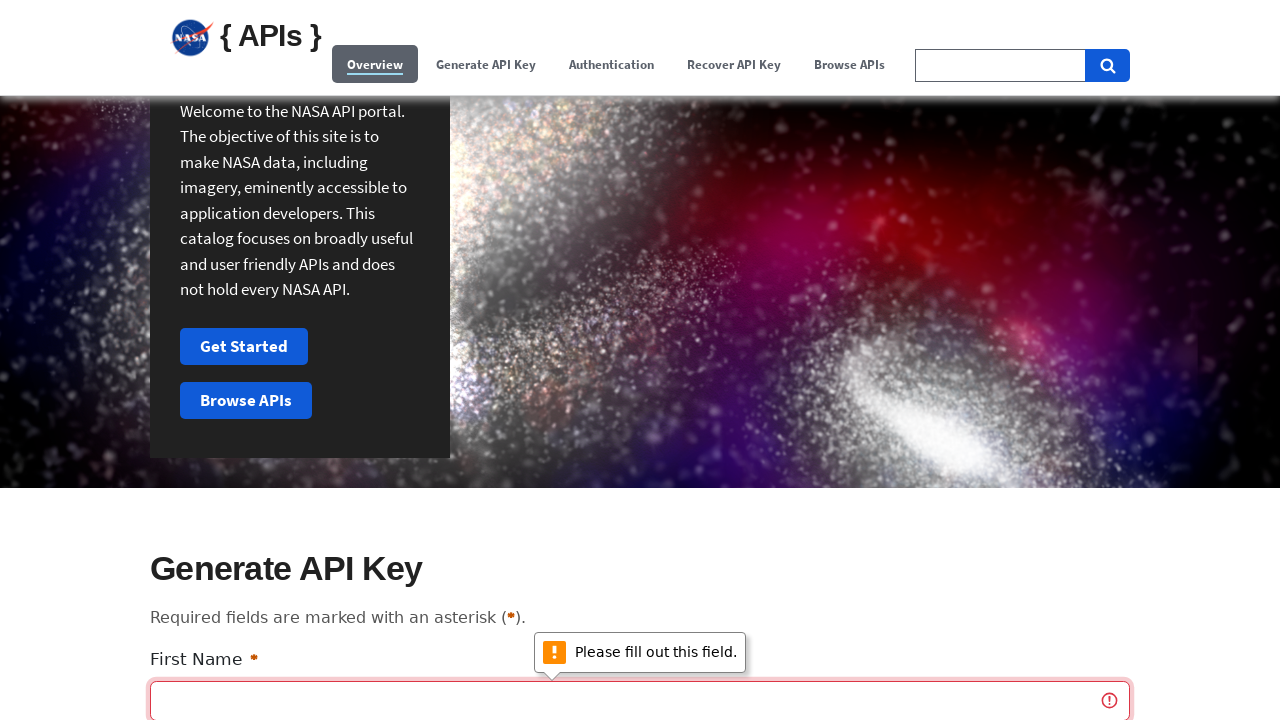

Retrieved error message text for First Name field
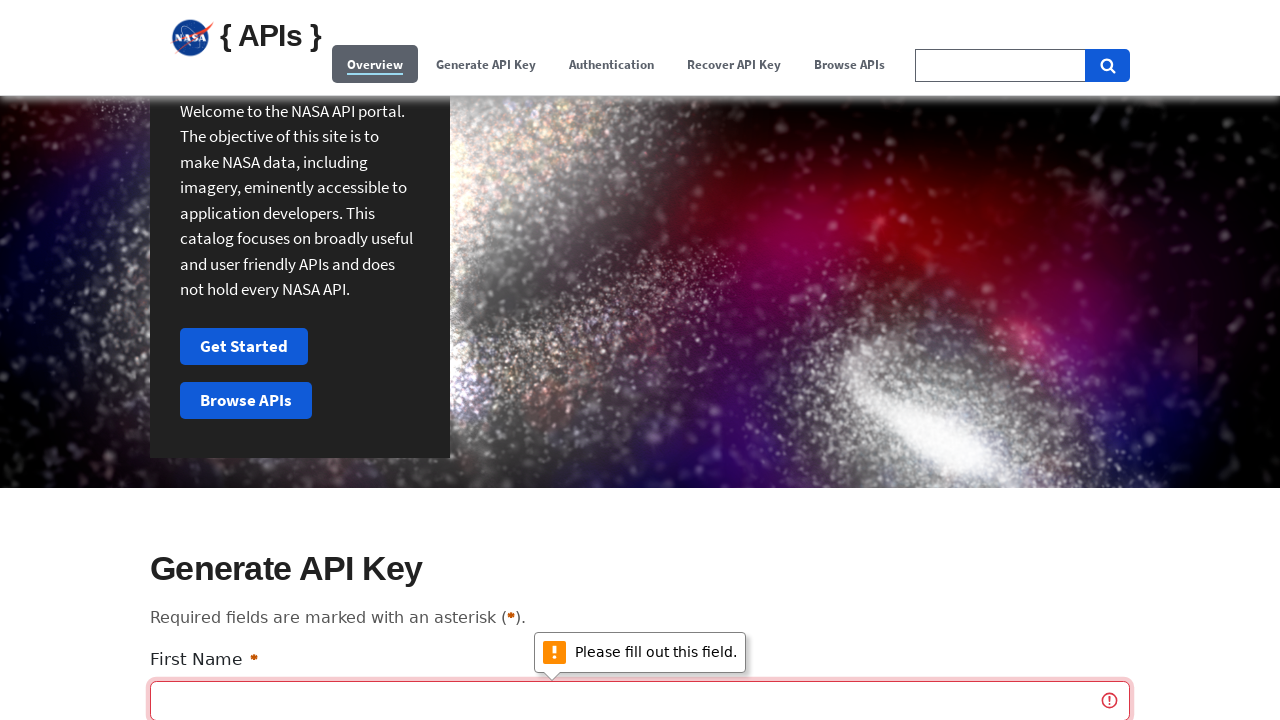

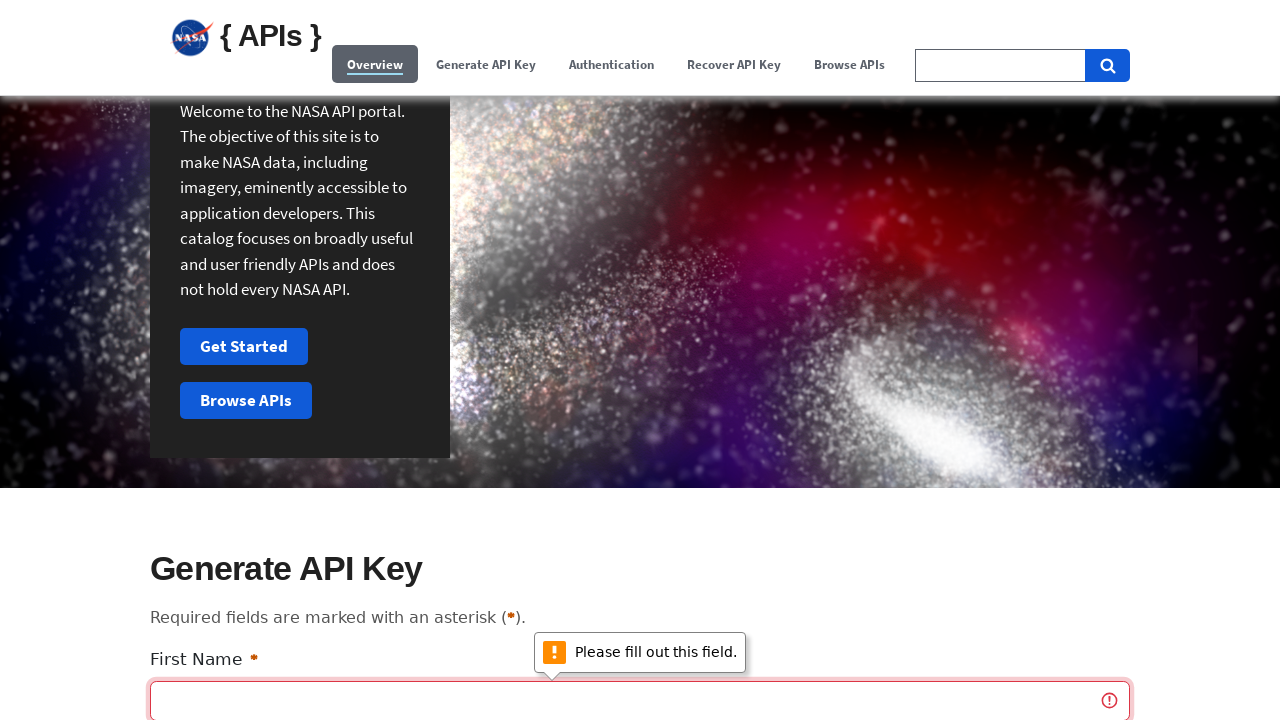